Tests drag and drop functionality by dragging an element from source to target position

Starting URL: https://jqueryui.com/resources/demos/droppable/default.html

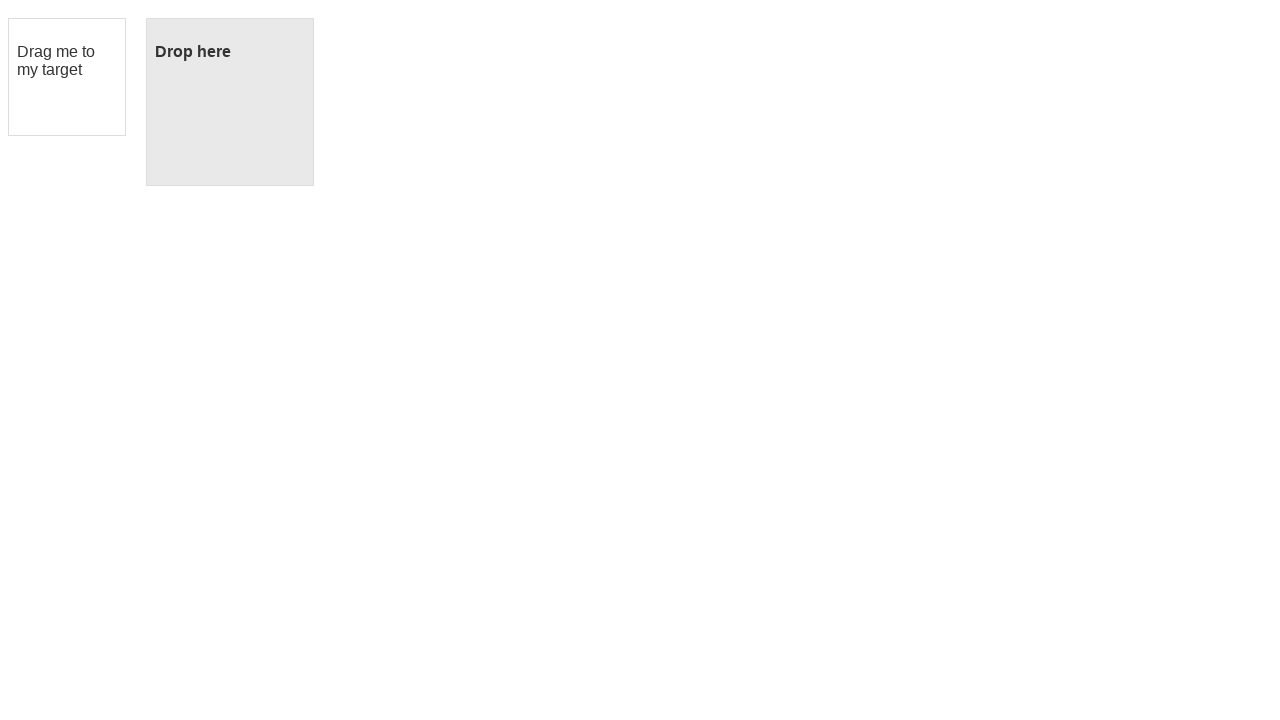

Navigated to jQuery UI droppable demo page
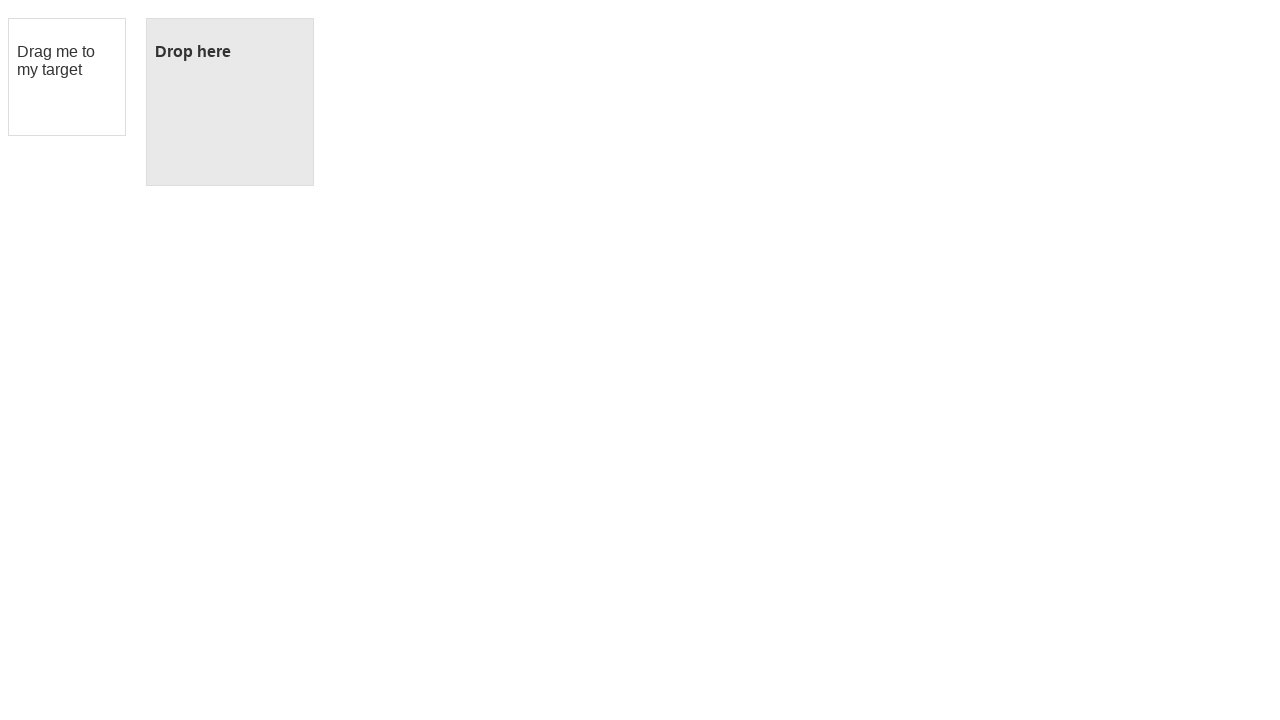

Located draggable source element
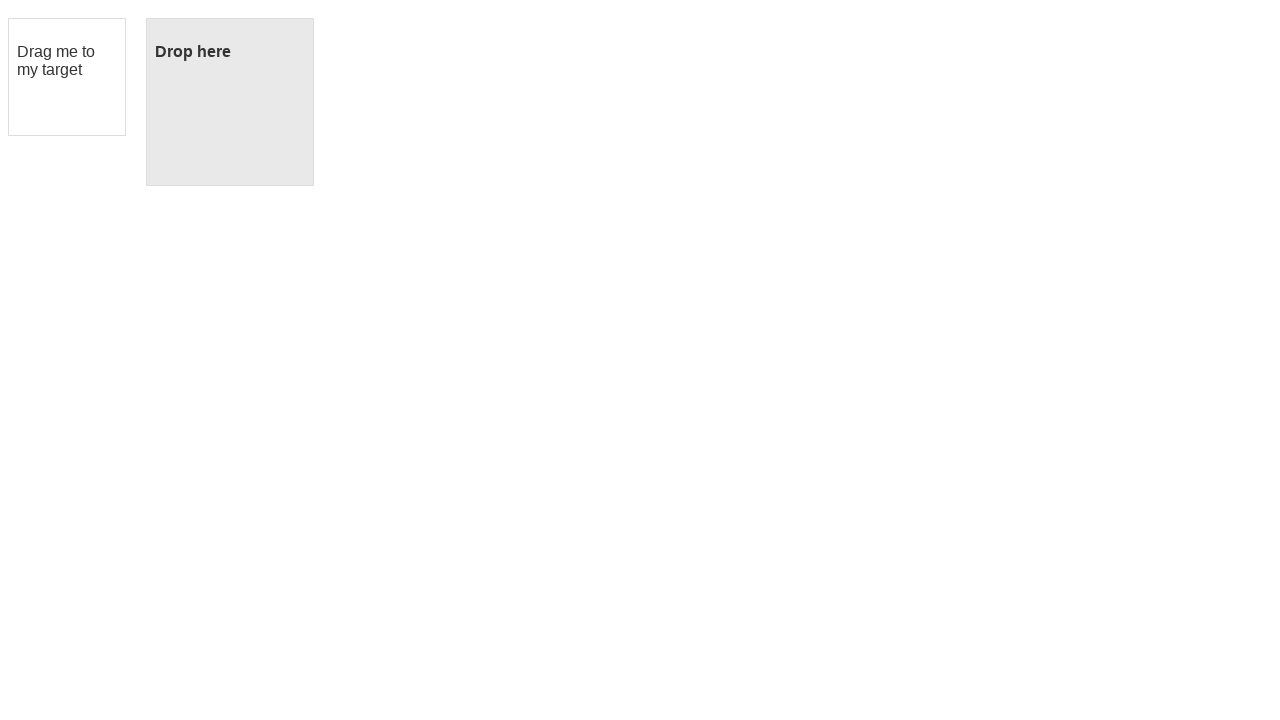

Located droppable target element
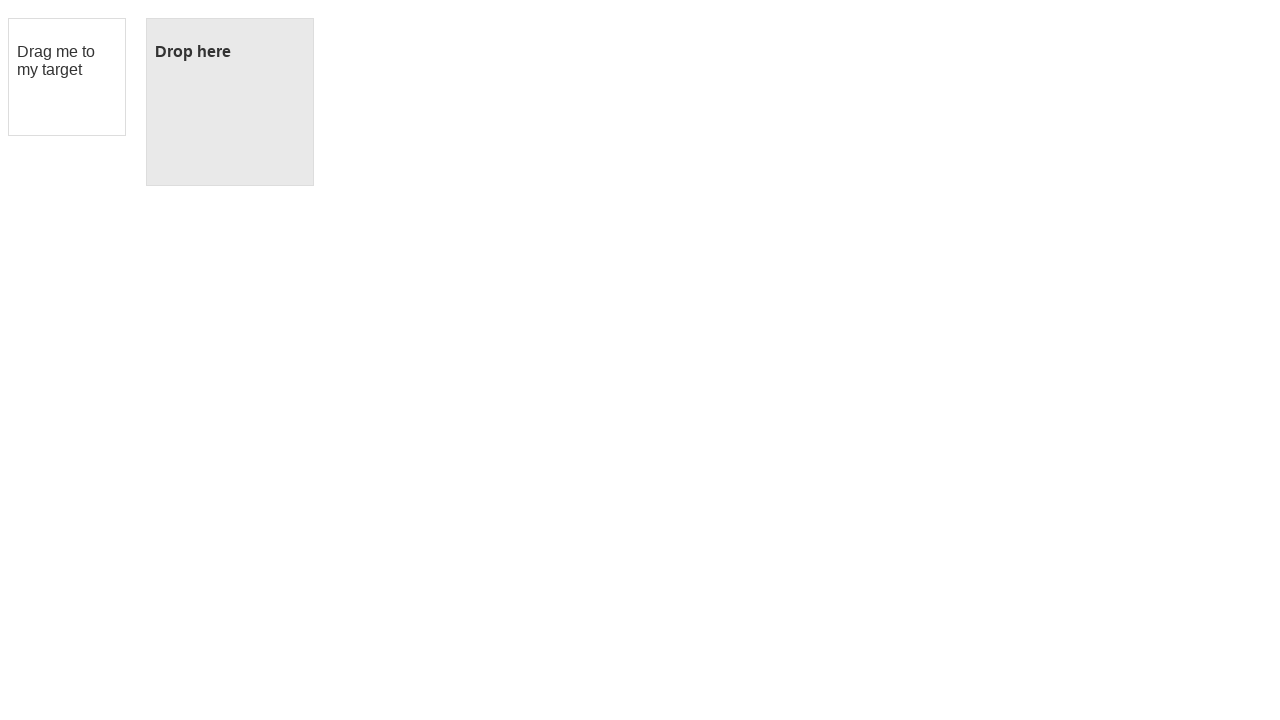

Dragged source element to target position at (230, 102)
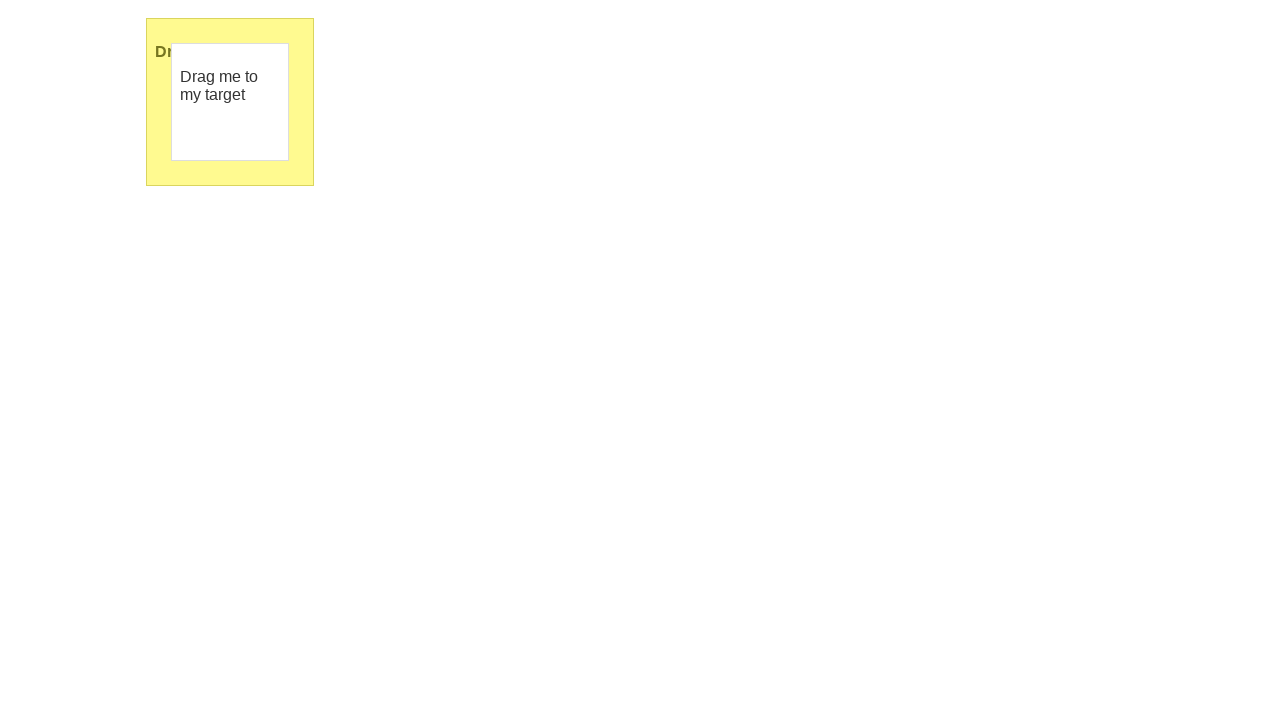

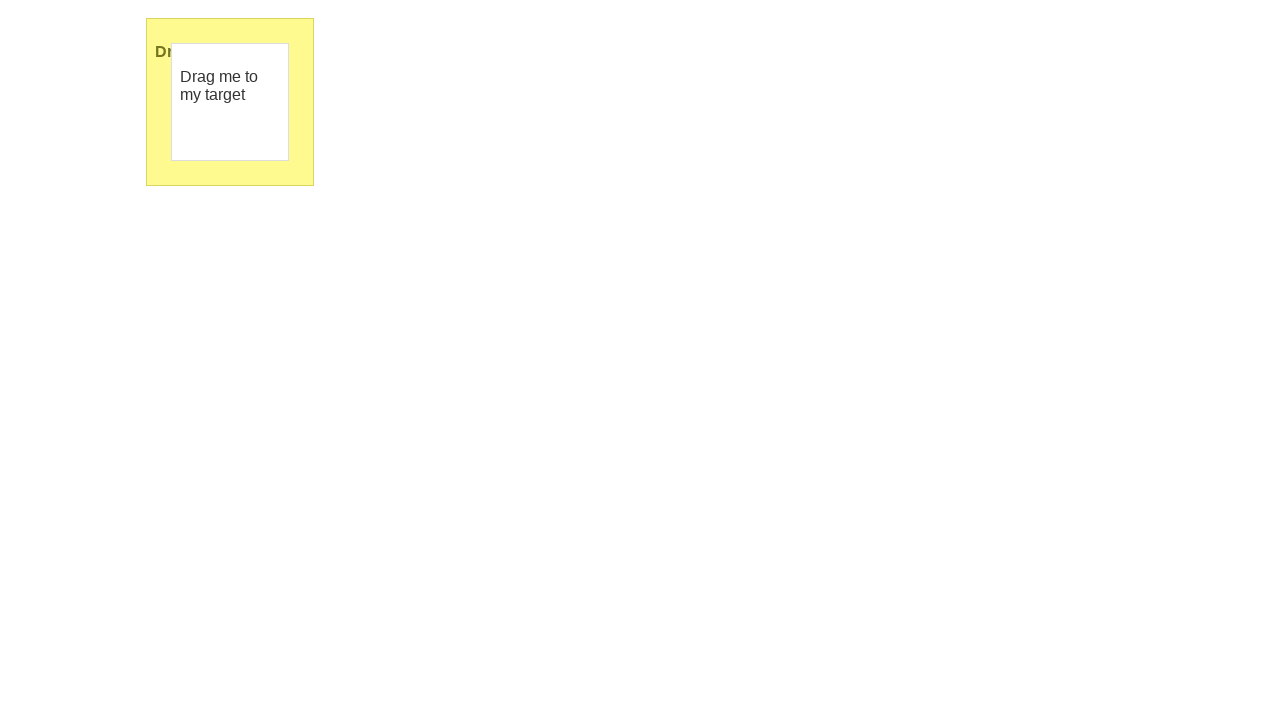